Navigates to the About Us page by clicking on the About Us menu item

Starting URL: http://www.royalhospitals.com/

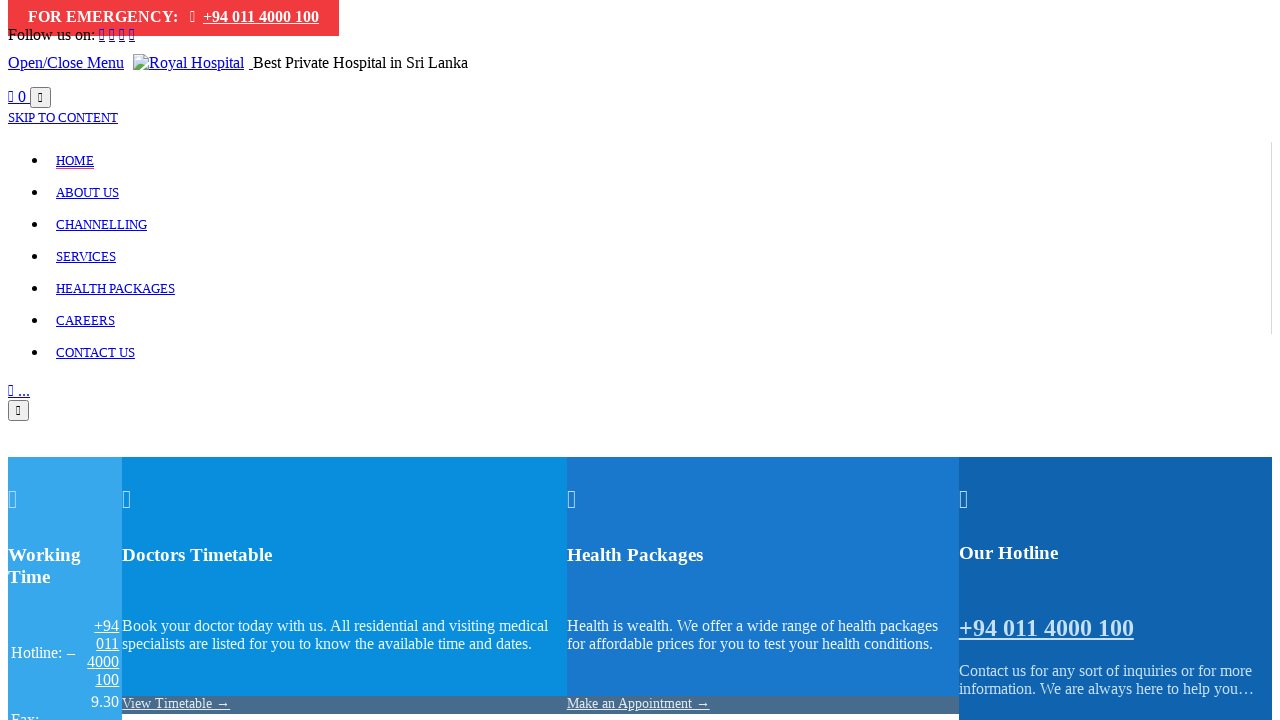

Clicked on About Us menu item at (88, 192) on #menu-item-11873 span
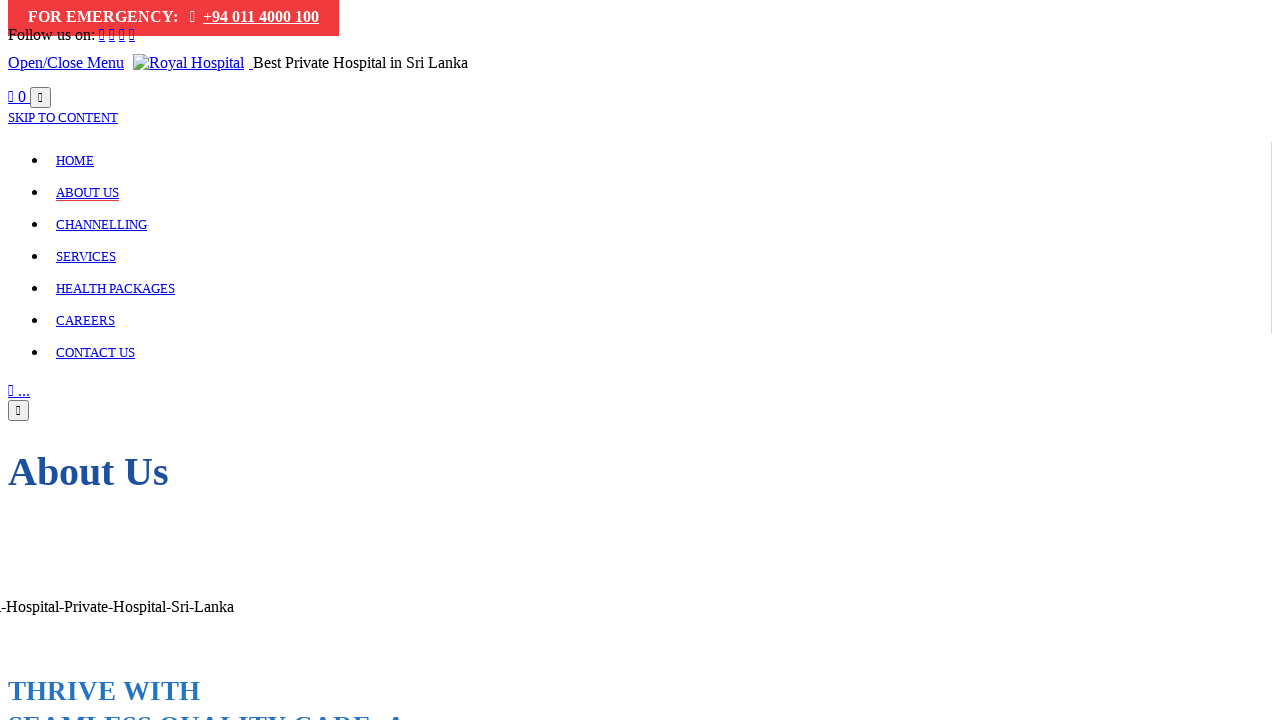

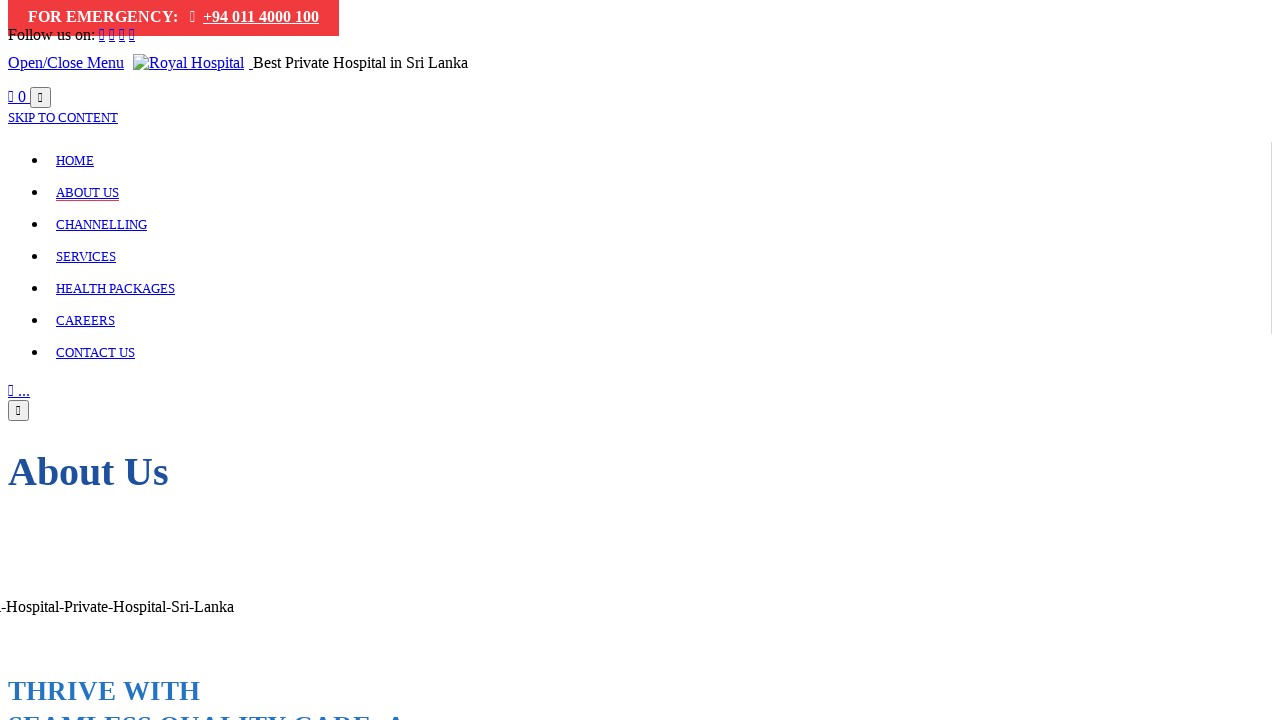